Tests the "Make Appointment" button on the CURA Healthcare homepage by clicking it and verifying that the page navigates to the expected URL.

Starting URL: https://katalon-demo-cura.herokuapp.com/

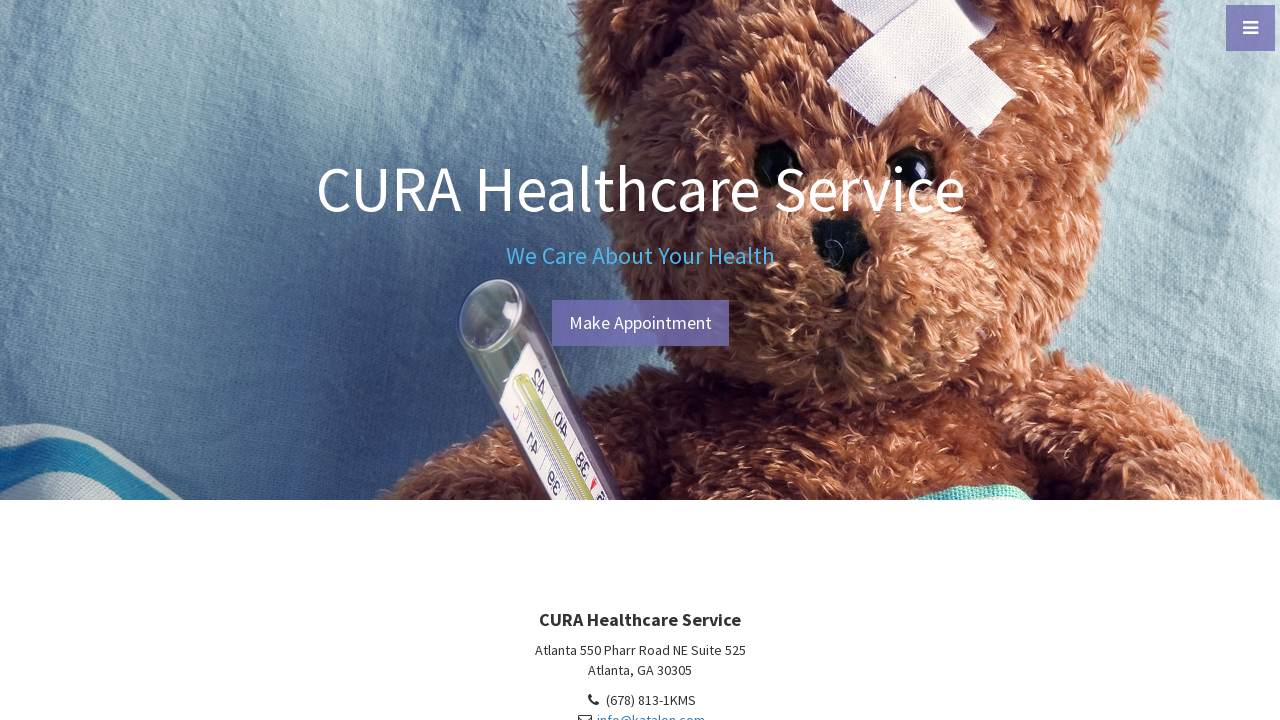

Clicked the 'Make Appointment' button at (640, 323) on #btn-make-appointment
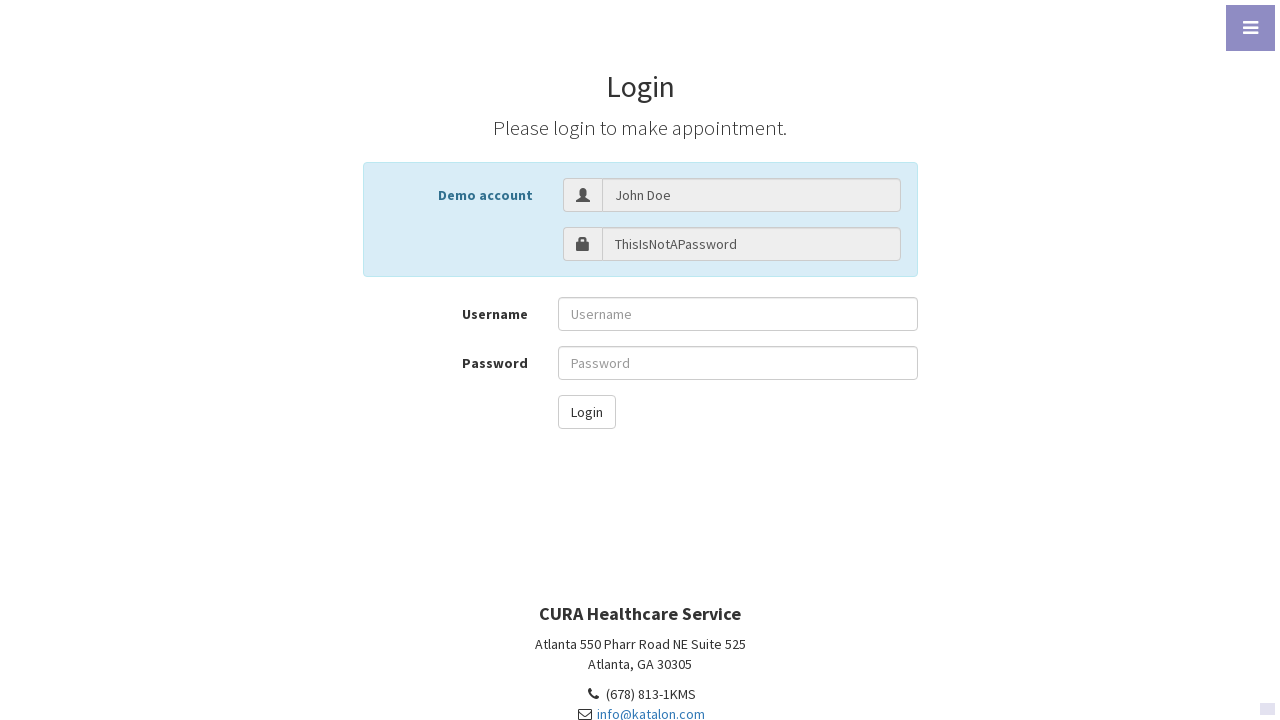

Verified navigation to login page at https://katalon-demo-cura.herokuapp.com/profile.php#login
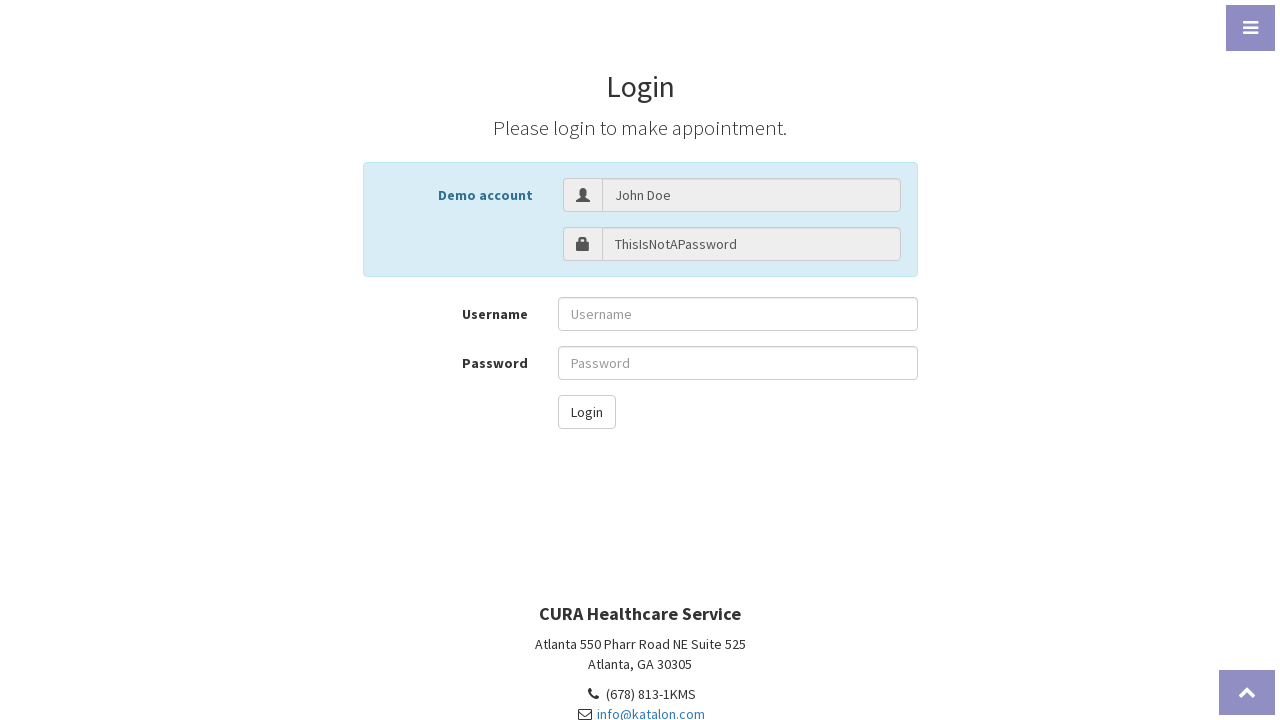

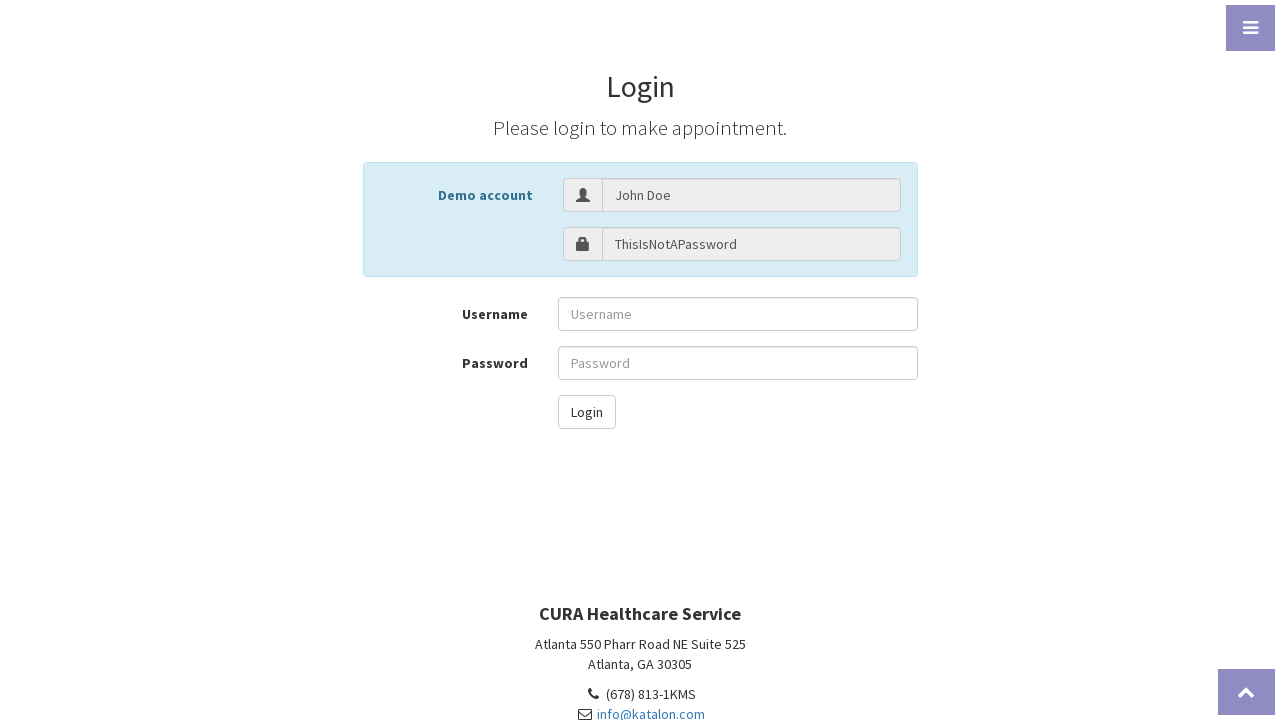